Navigates to a Craigslist free items search page and scrolls through the results to load more content using smooth scrolling behavior.

Starting URL: https://sfbay.craigslist.org/search/sby/zip?postedToday=1&query=%20supply%20%7C%20everything%7C%20good%20%7C%20grass%20%7C%20new%20%7C%20garden%20%7C%20hula%20%7C%20excellent%20%7C%20cooler%20%7C%20paint%20%7C%20electronics%20%7C%20great%20%7C%20working%20%7C%20tools%20%7Cgravel%20&sort=date&postal=94538&search_distance=25#search=1~gallery~0~0

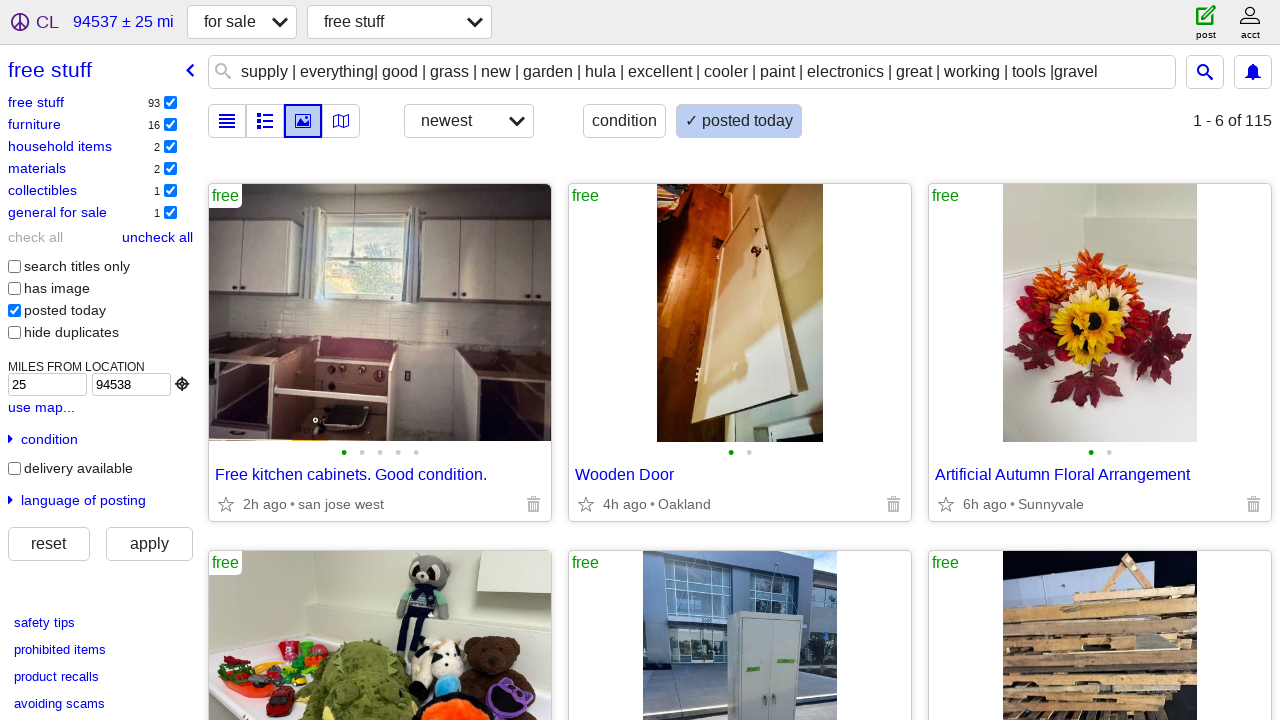

Navigated to Craigslist free items search page for San Francisco Bay Area
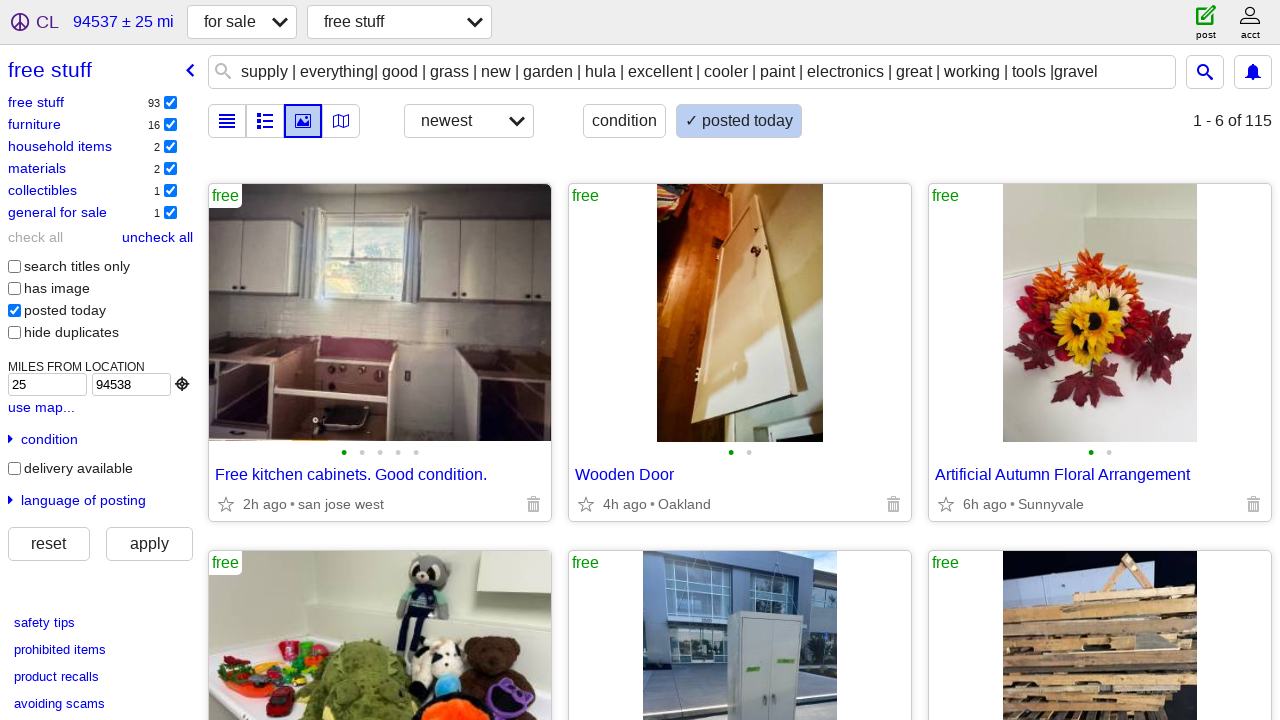

Scrolled smoothly to 2/3 down the page to load more content
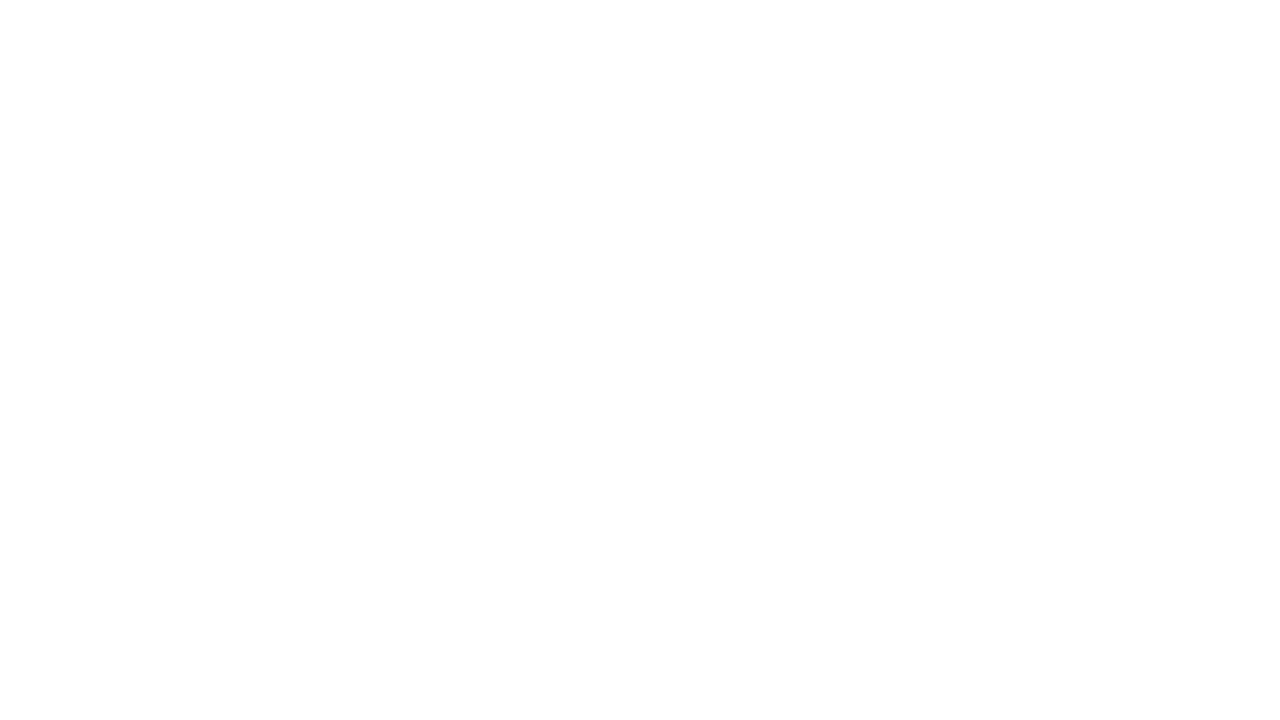

Waited 1 second for lazy-loaded content to appear
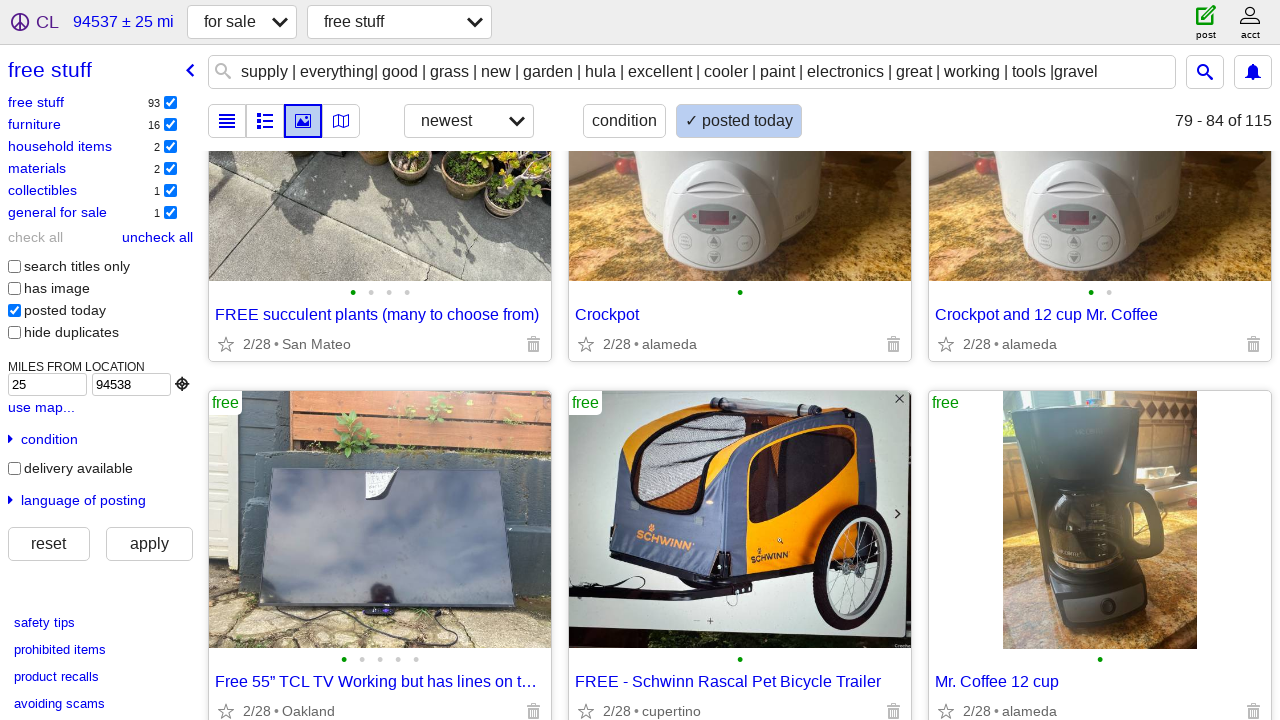

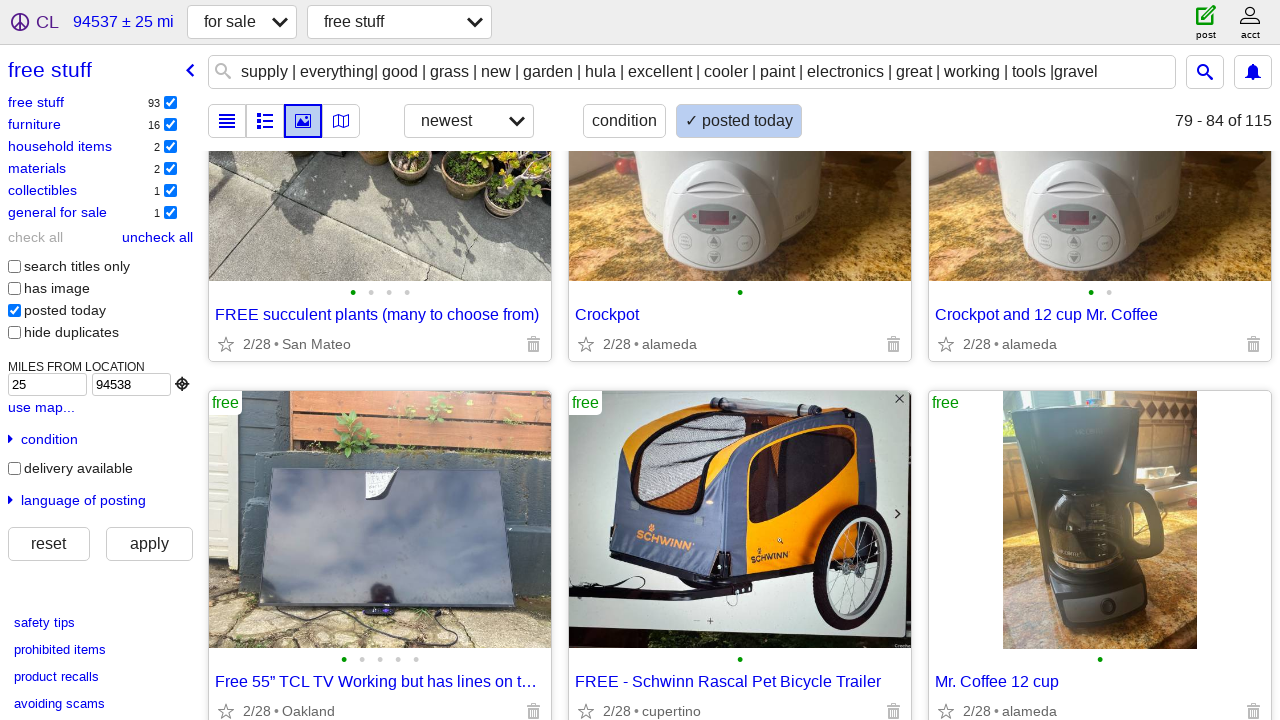